Tests e-commerce functionality by searching for products, adding a specific item to cart, and proceeding through checkout flow

Starting URL: https://rahulshettyacademy.com/seleniumPractise/#/

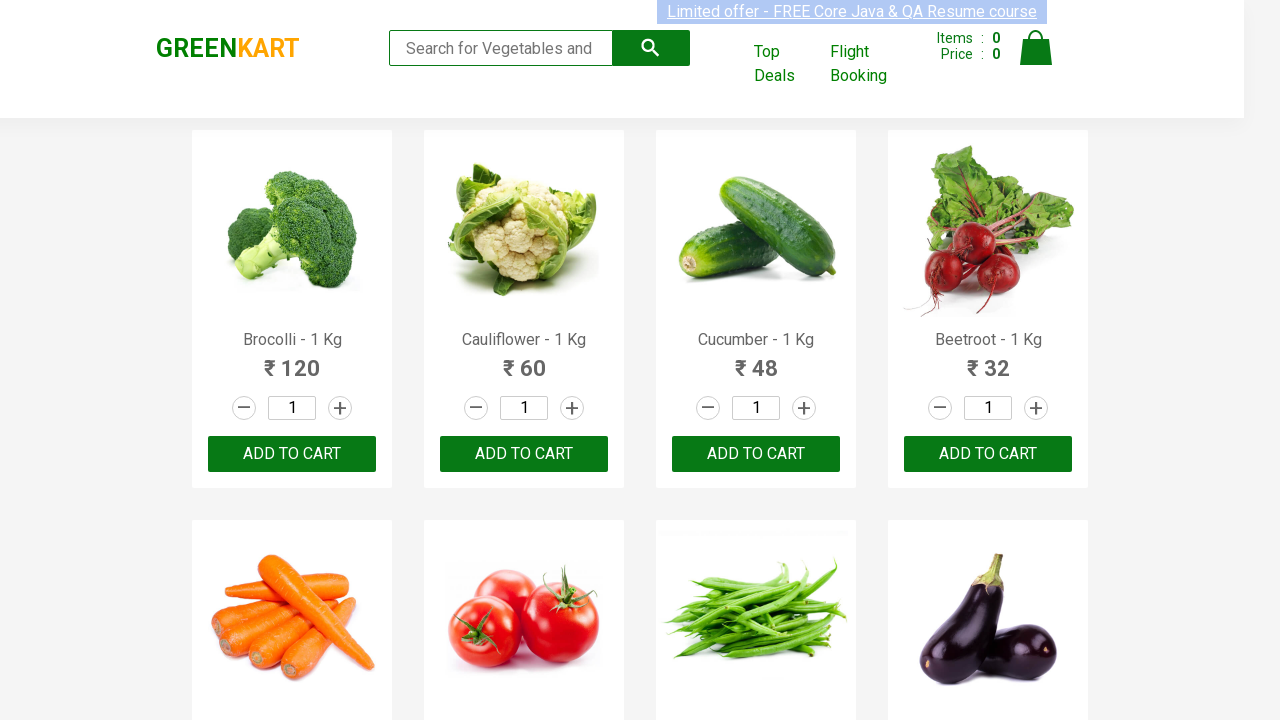

Filled search field with 'ca' to find products on input[type="search"]
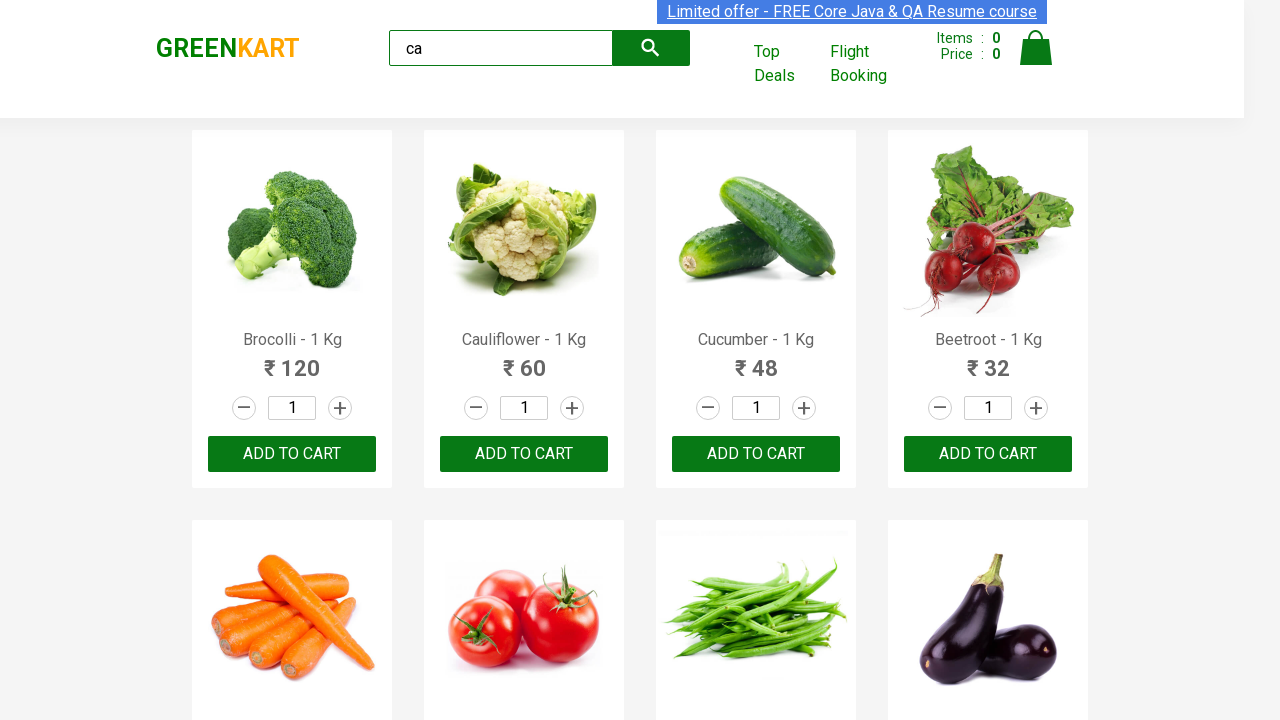

Waited 2000ms for products to load
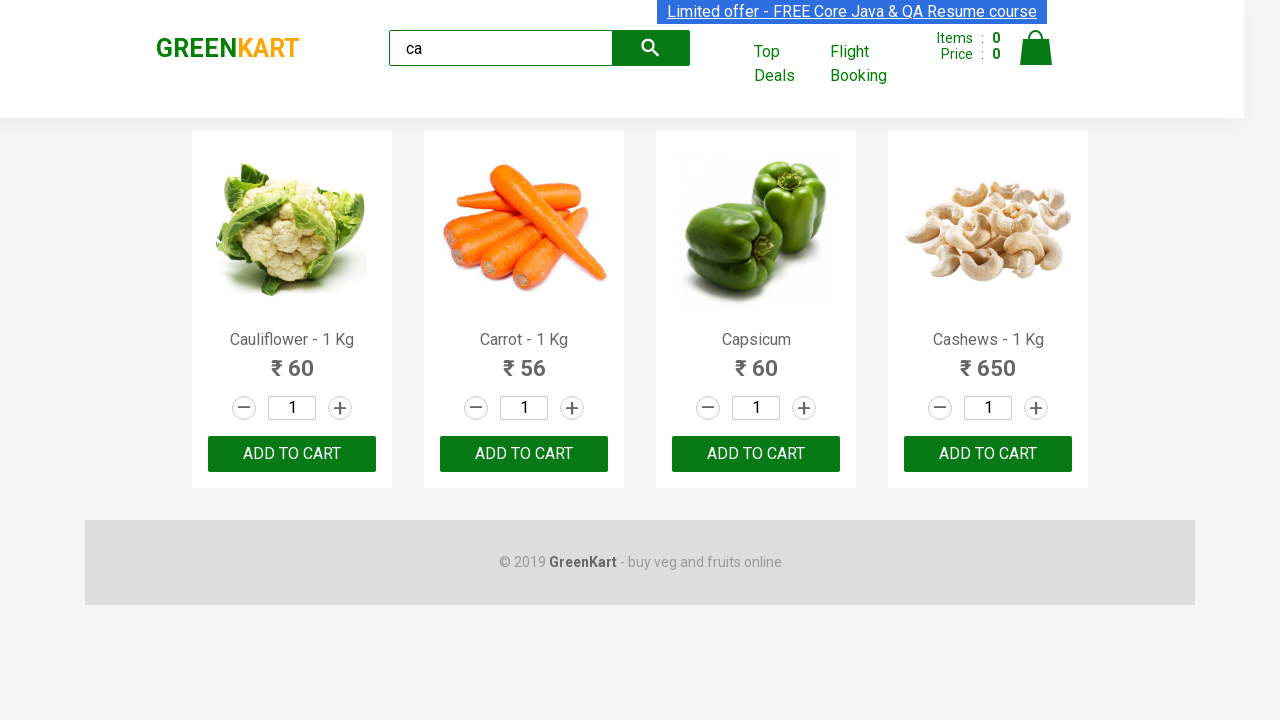

Retrieved all product elements
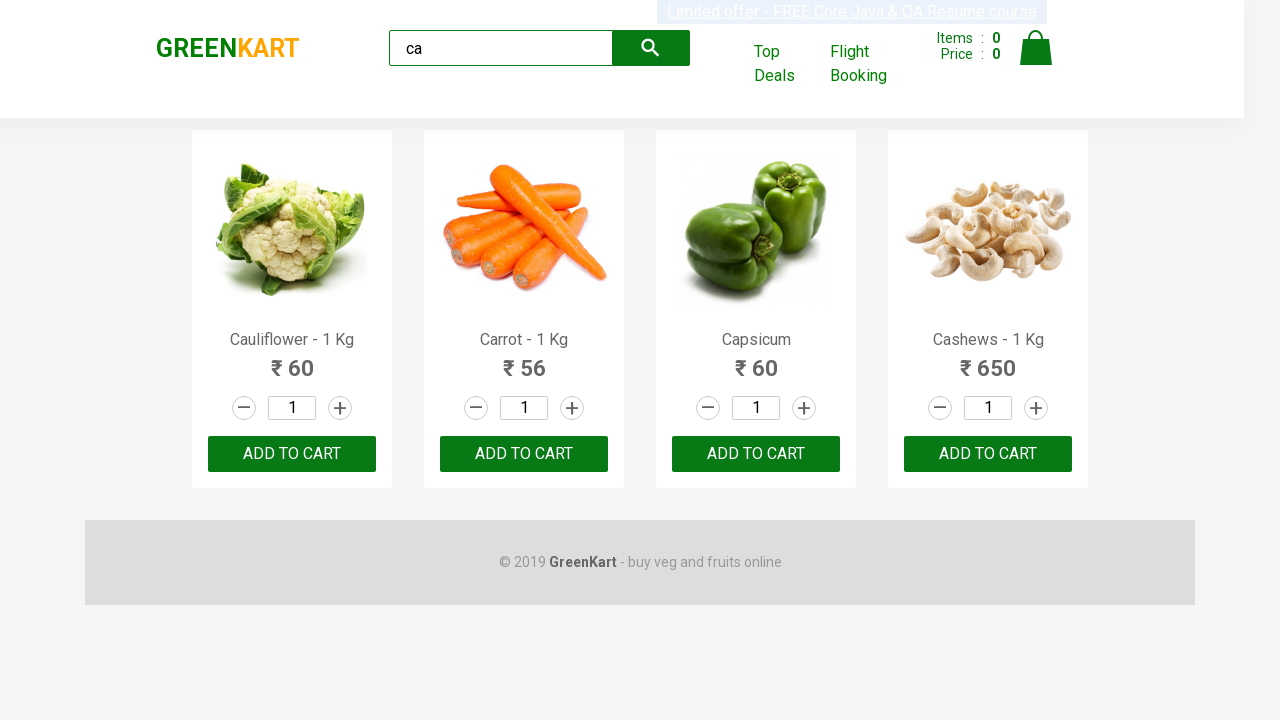

Retrieved product name: Cauliflower - 1 Kg
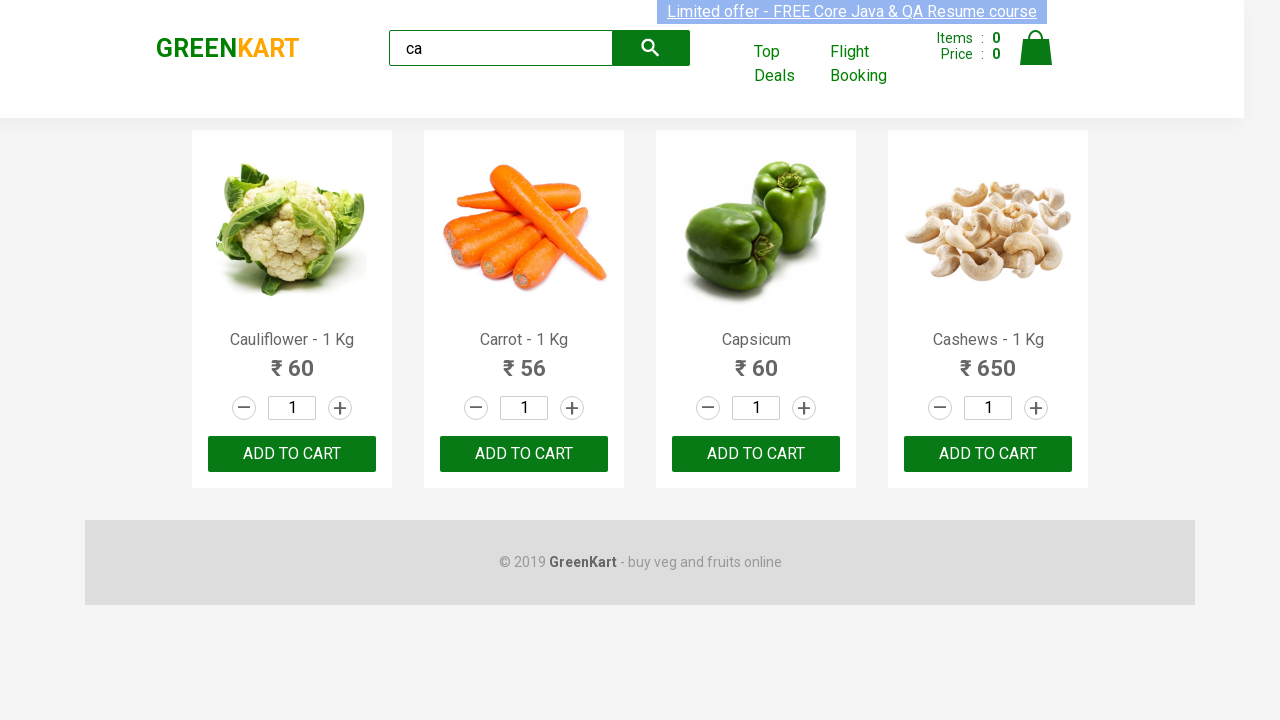

Retrieved product name: Carrot - 1 Kg
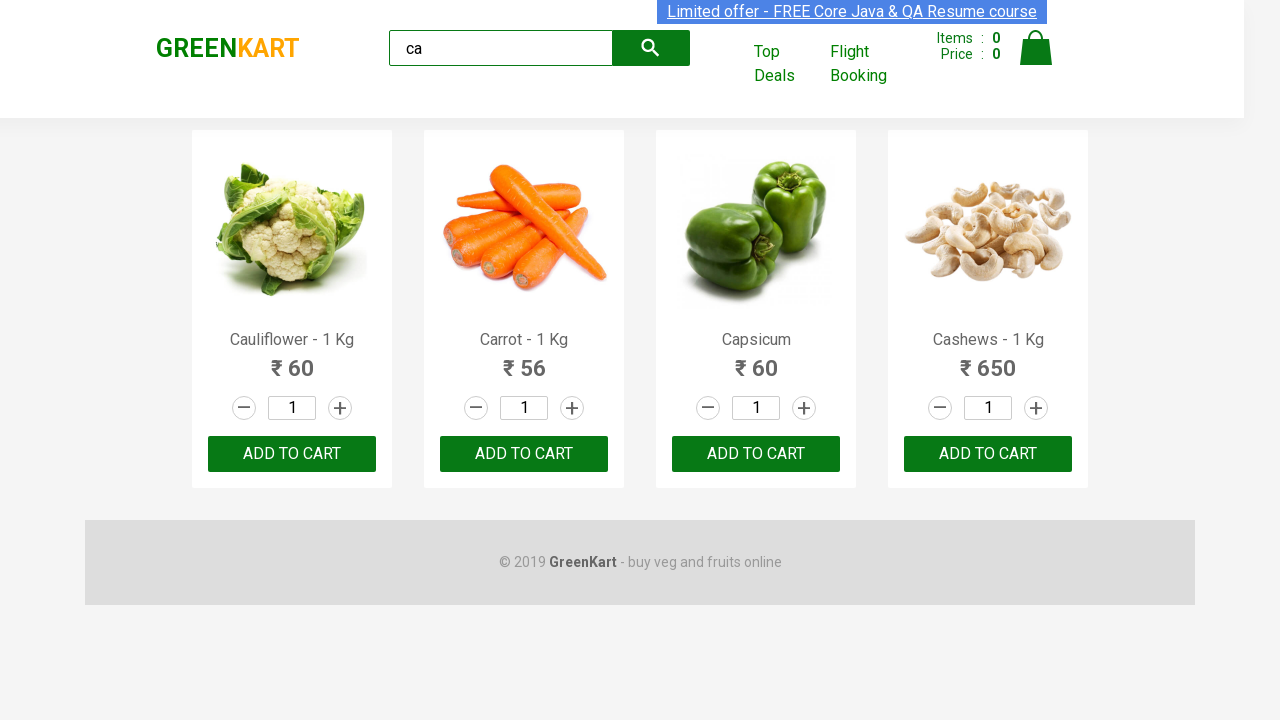

Retrieved product name: Capsicum
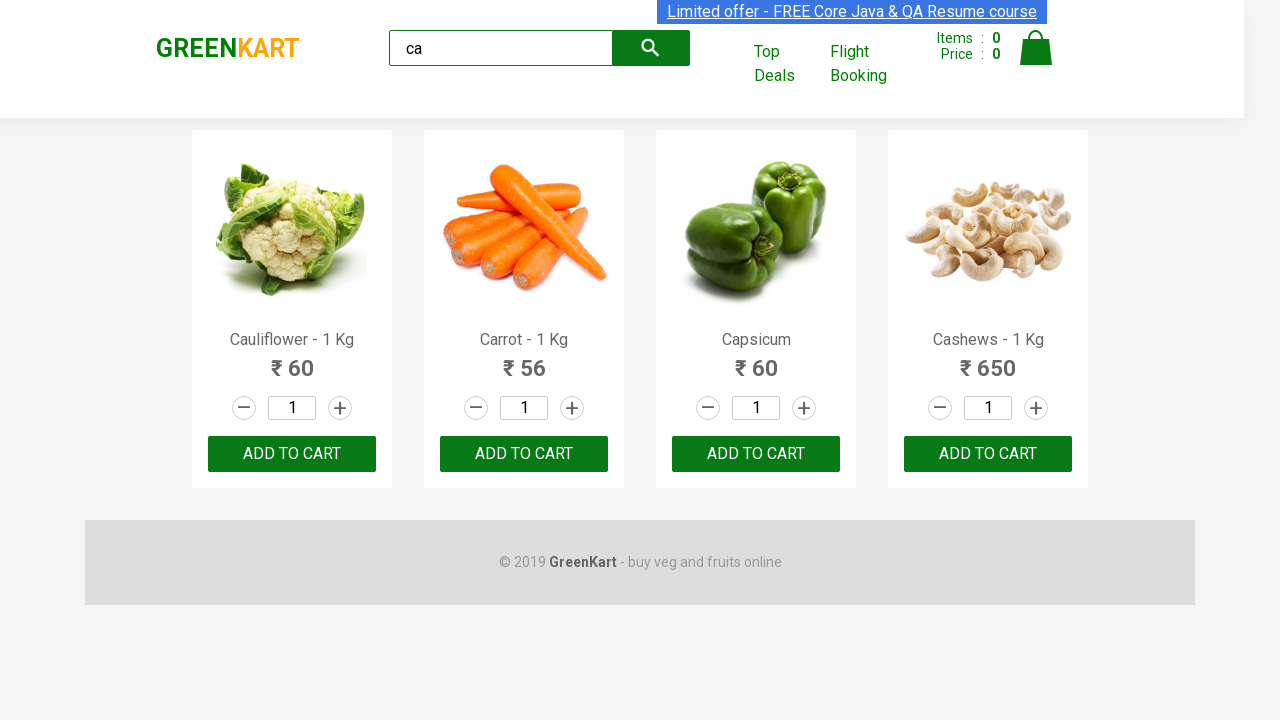

Retrieved product name: Cashews - 1 Kg
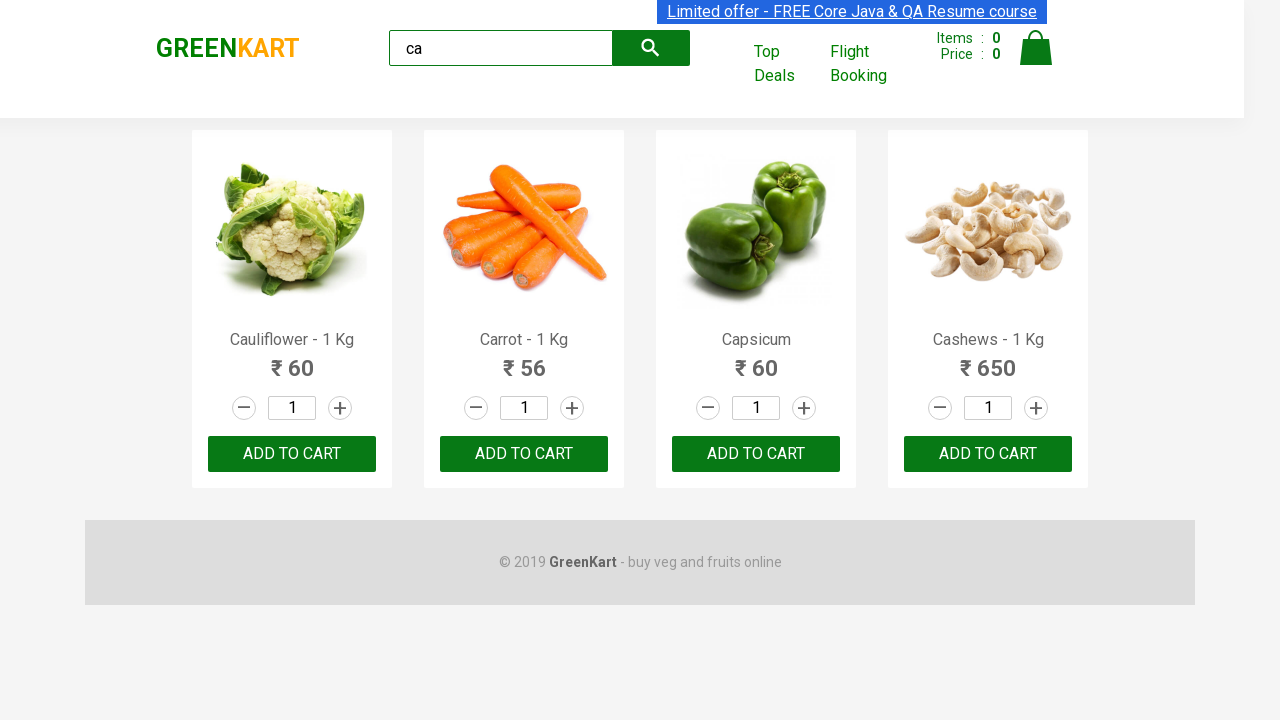

Clicked 'Add to cart' button for Cashews product at (988, 454) on .products .product >> nth=3 >> button
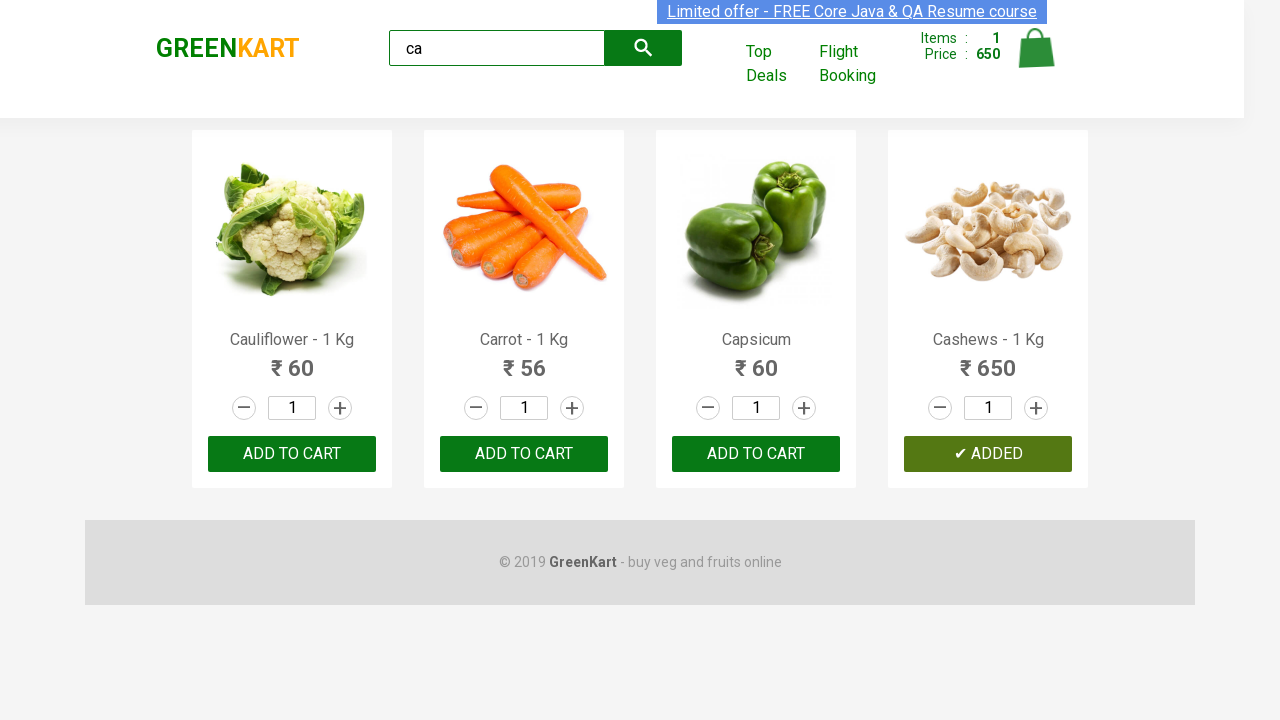

Clicked cart icon to view shopping cart at (1036, 48) on .cart-icon > img
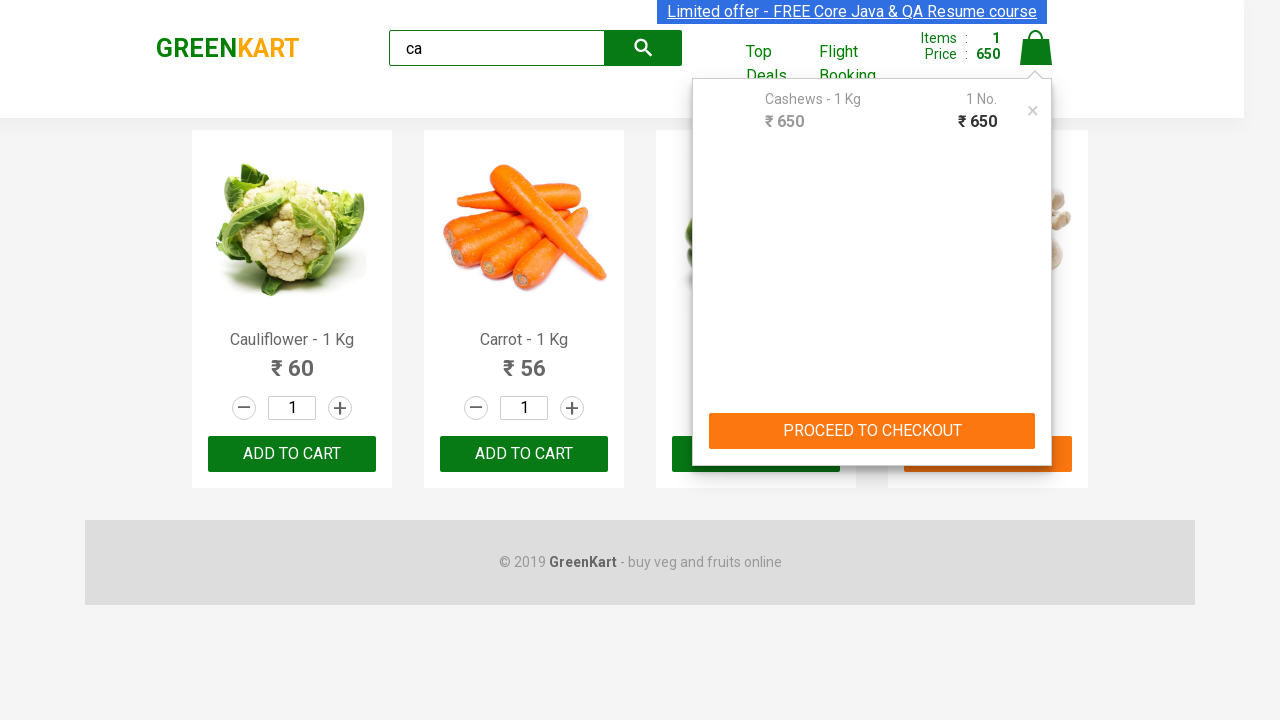

Clicked 'PROCEED TO CHECKOUT' button at (872, 431) on internal:text="PROCEED TO CHECKOUT"i
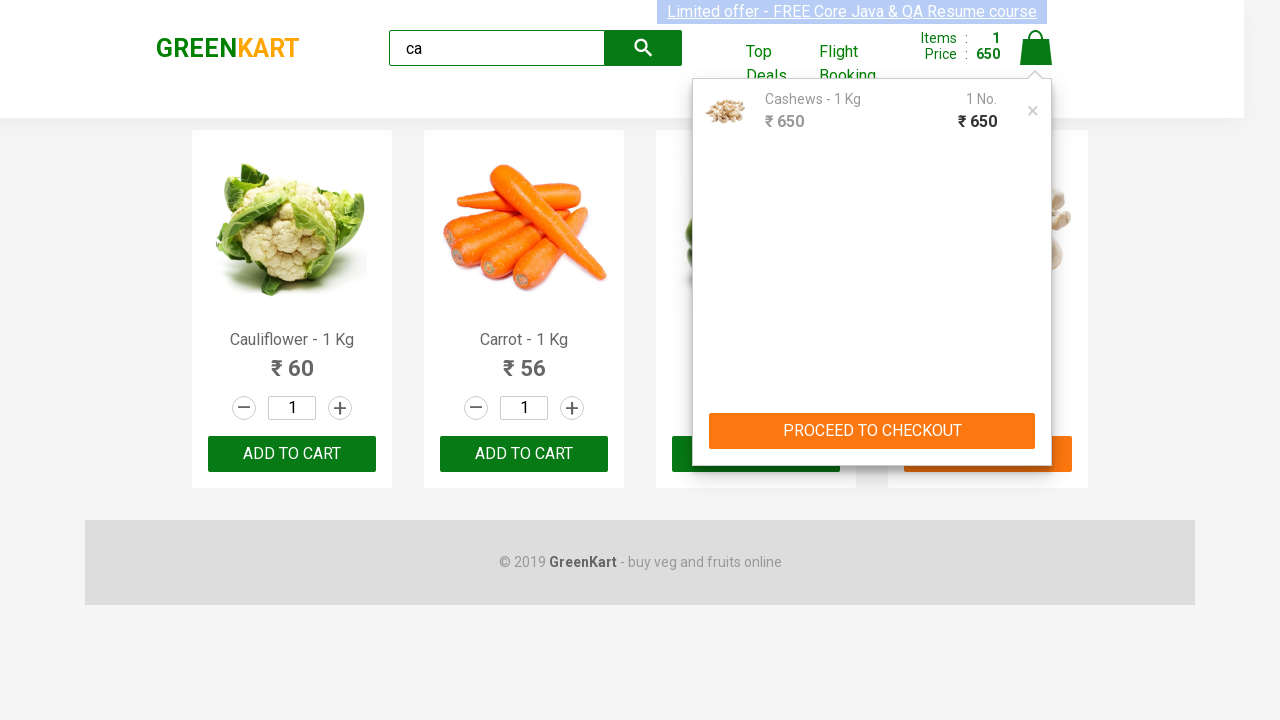

Clicked 'Place Order' button to complete checkout at (1036, 420) on internal:text="Place Order"i
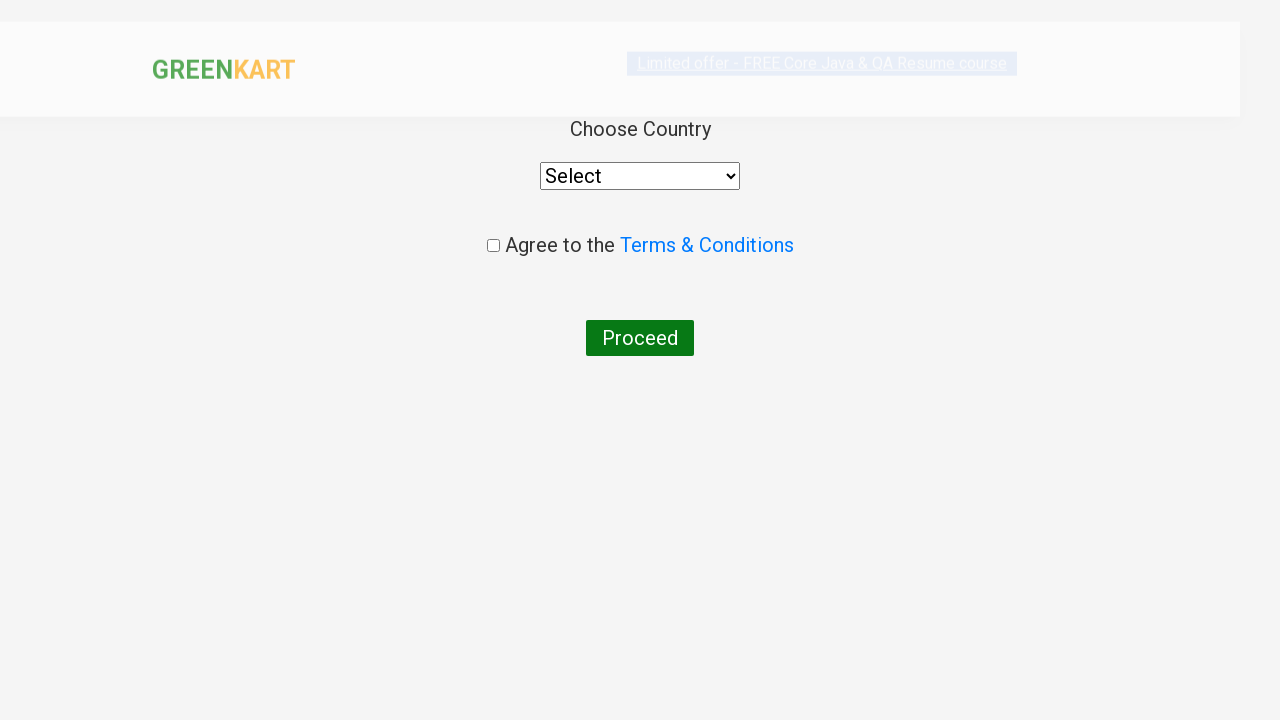

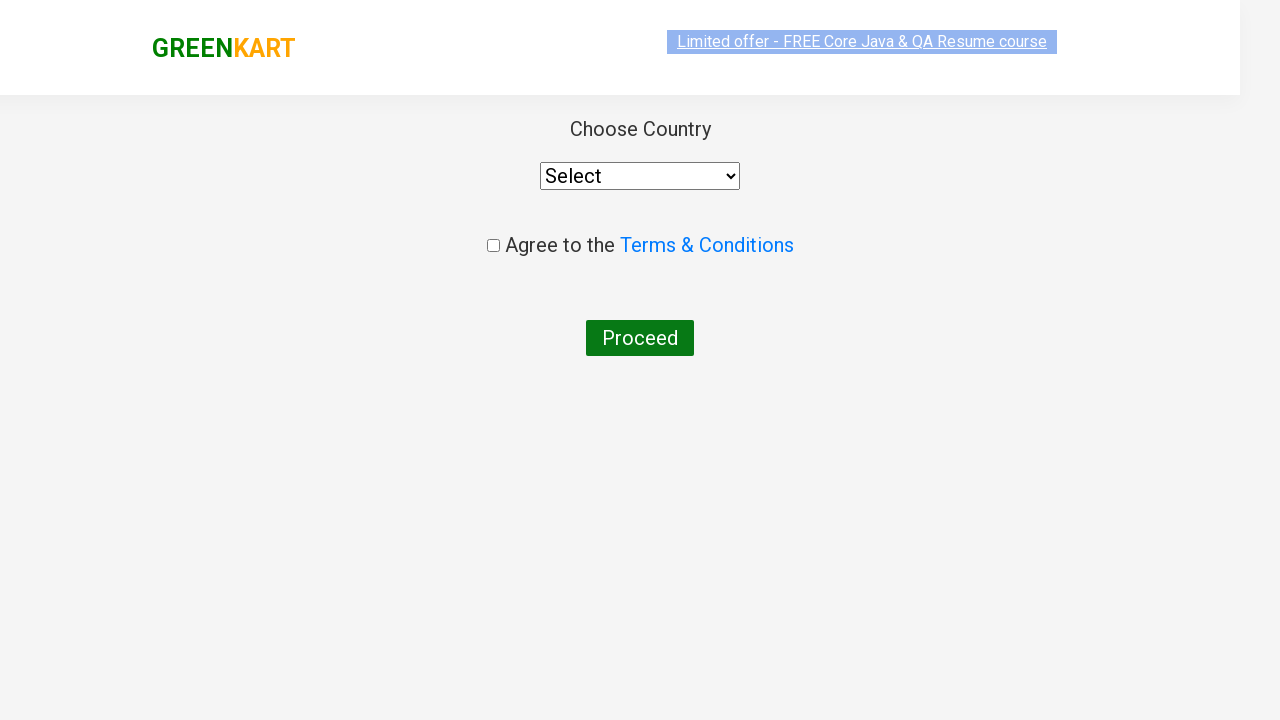